Double-clicks on a button to trigger an alert box

Starting URL: https://artoftesting.com/sampleSiteForSelenium

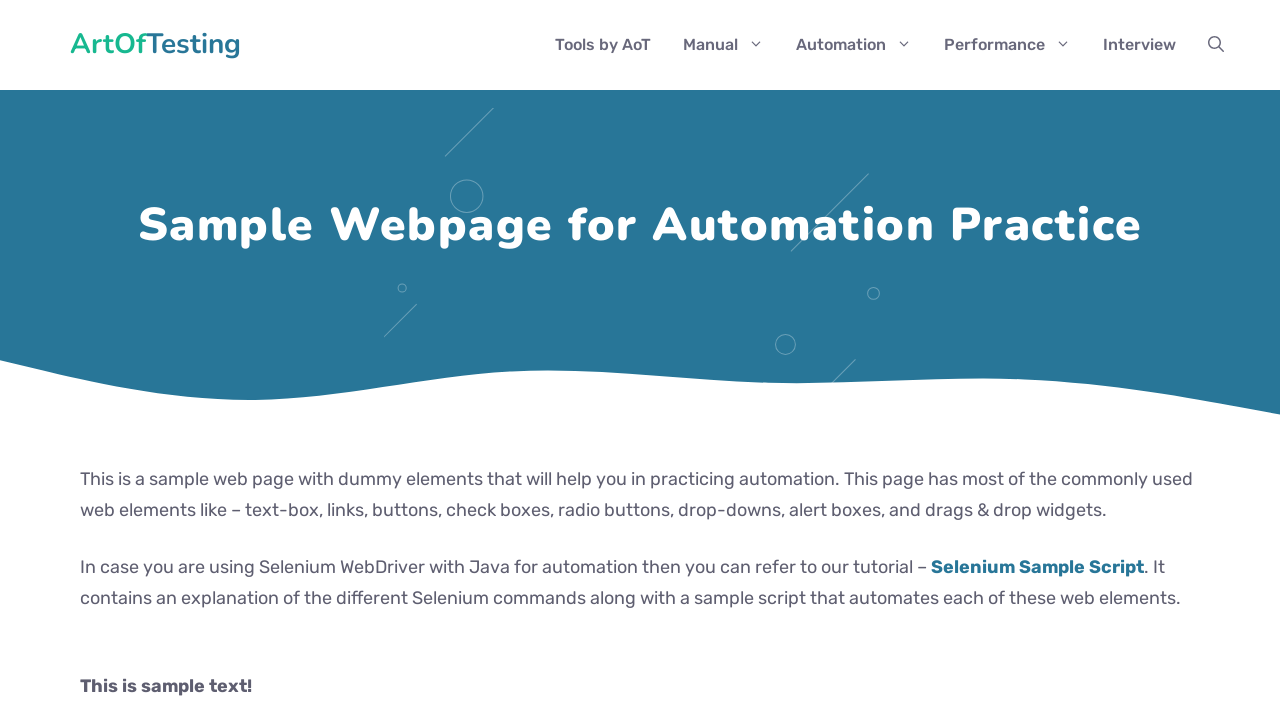

Located double-click button element
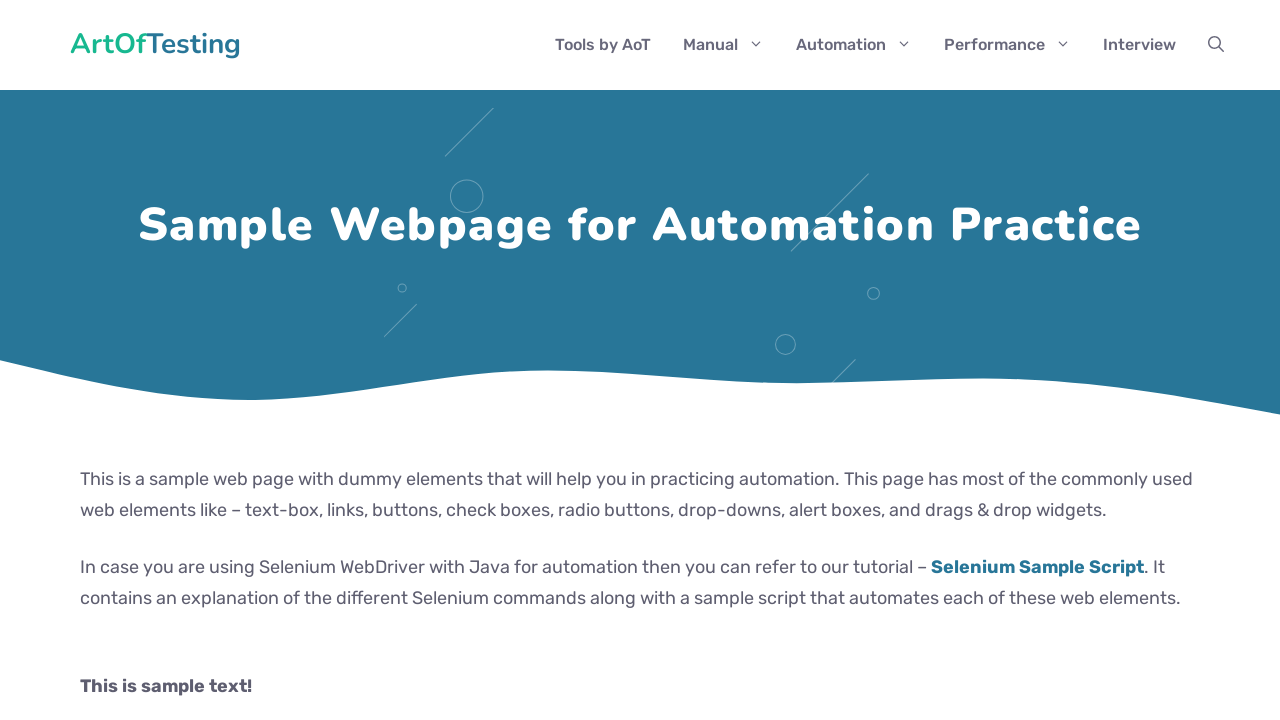

Double-clicked button to trigger alert box at (242, 361) on xpath=//button[@id='dblClkBtn']
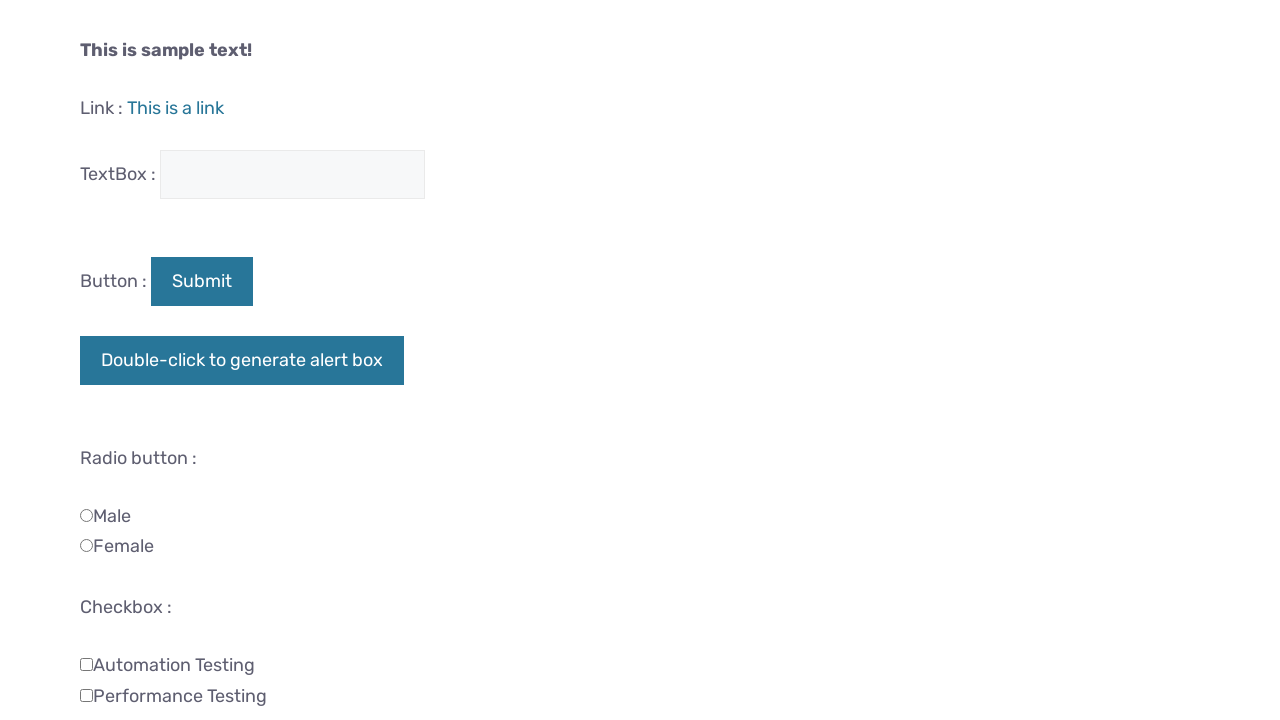

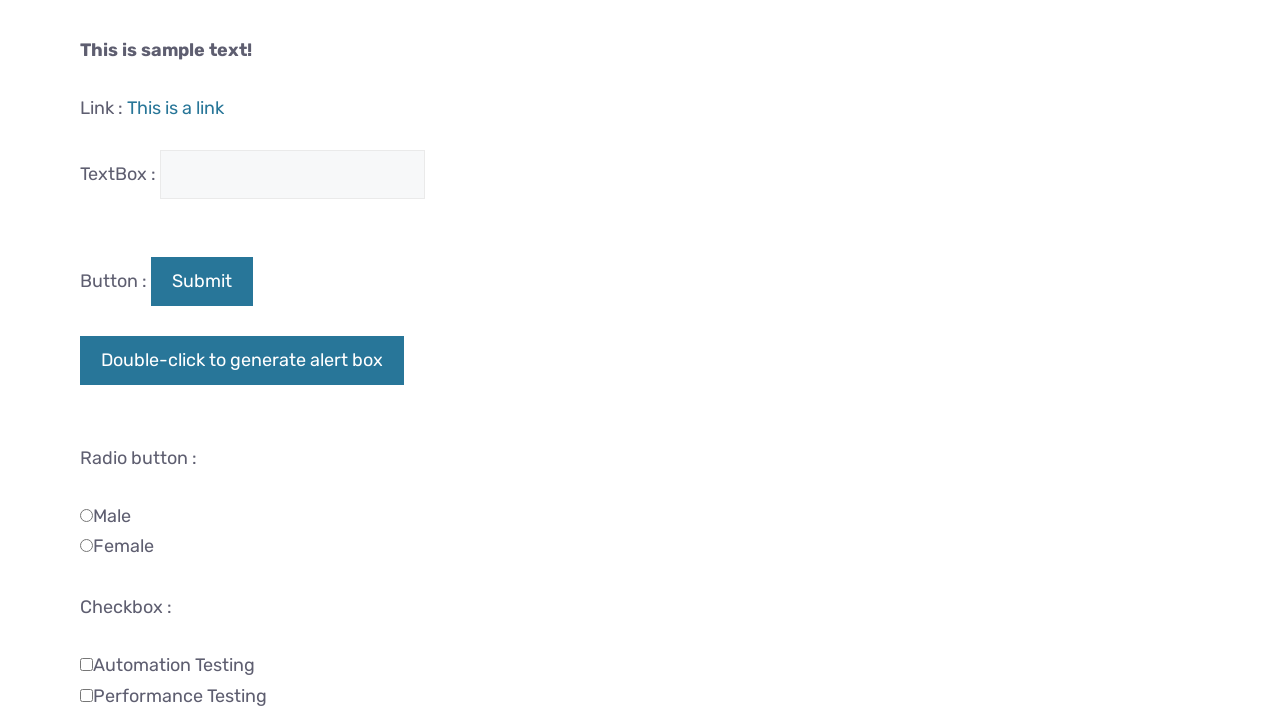